Tests JavaScript alert handling by triggering alerts and confirm dialogs, accepting and dismissing them

Starting URL: https://rahulshettyacademy.com/AutomationPractice/

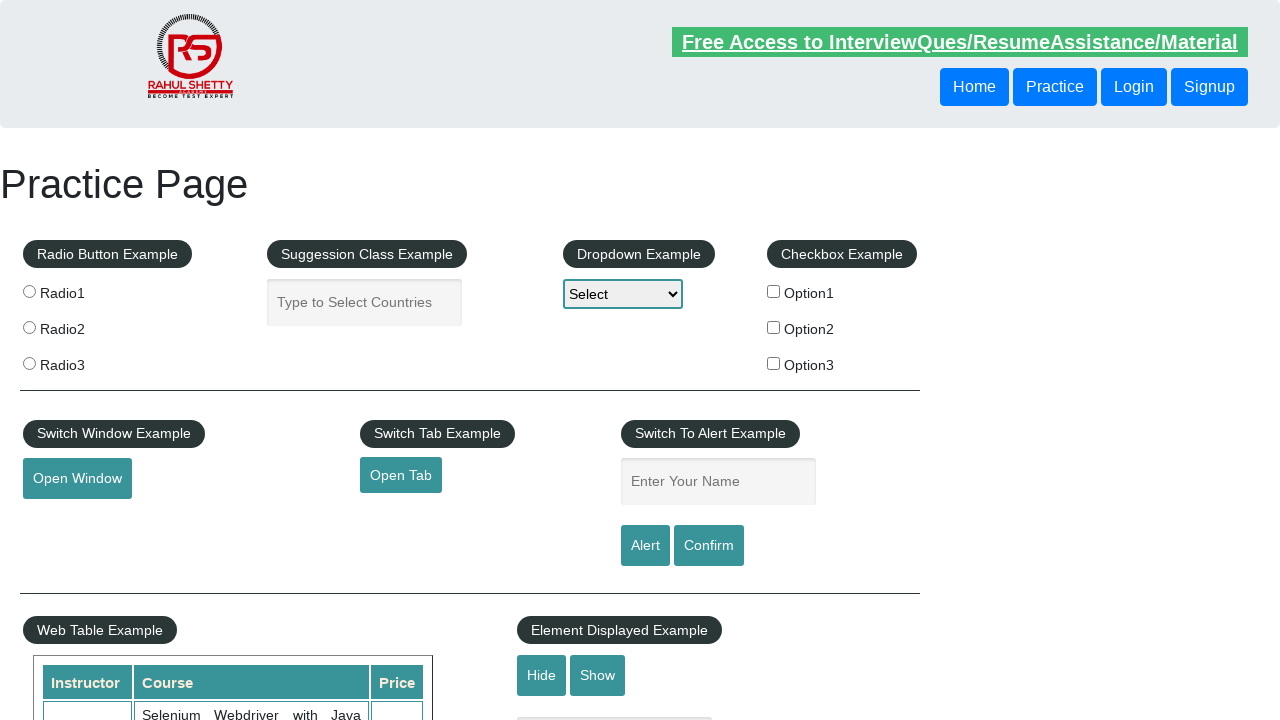

Filled name field with 'Peter Griffen' on #name
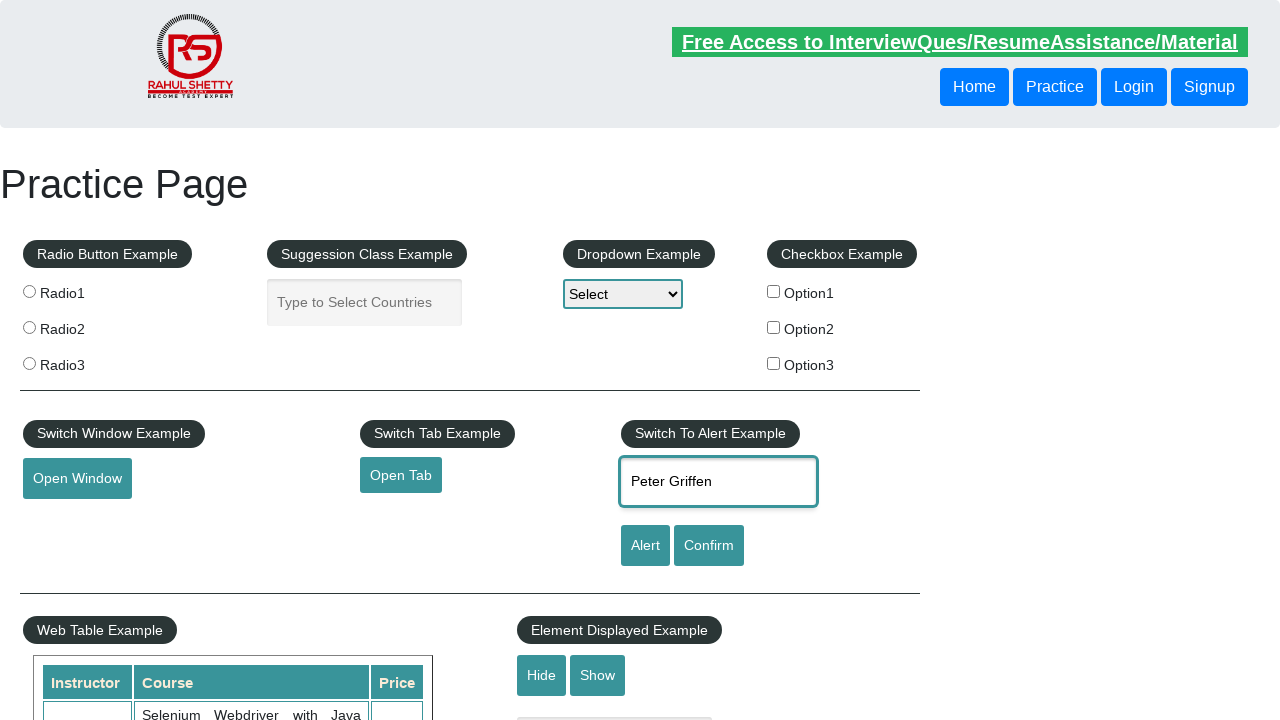

Set up dialog handler to accept alerts
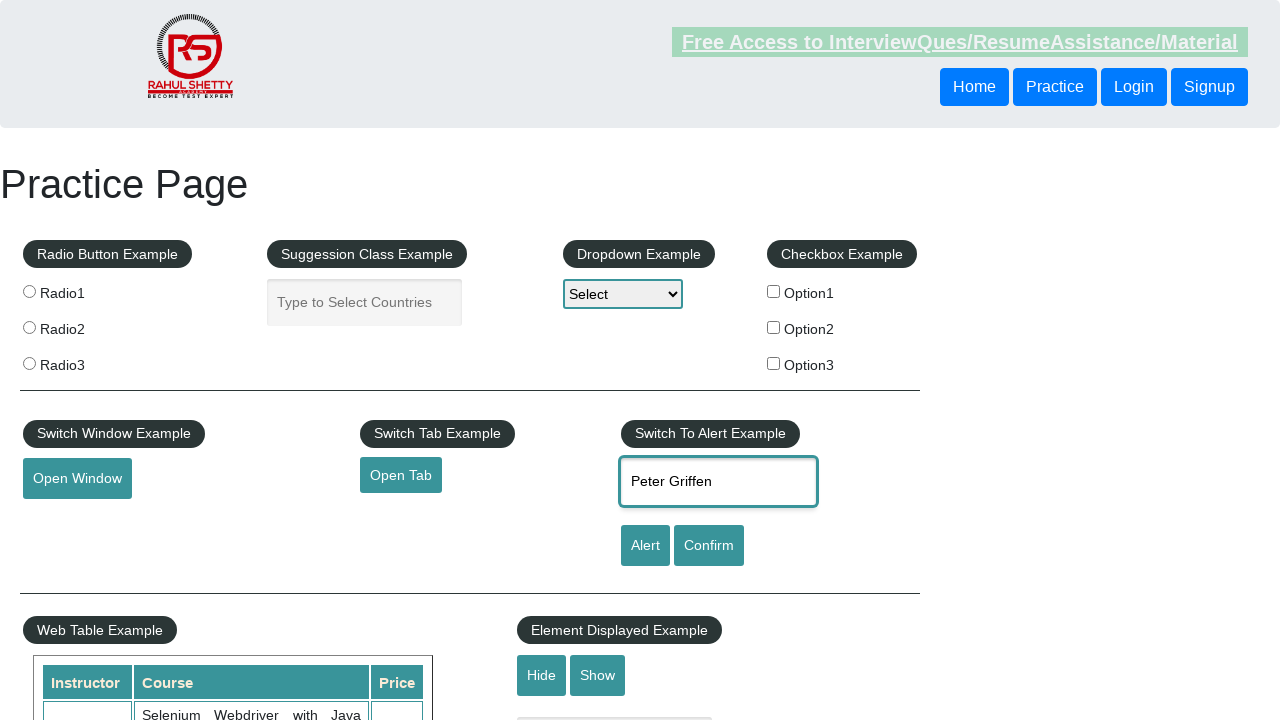

Clicked alert button and accepted the alert dialog at (645, 546) on #alertbtn
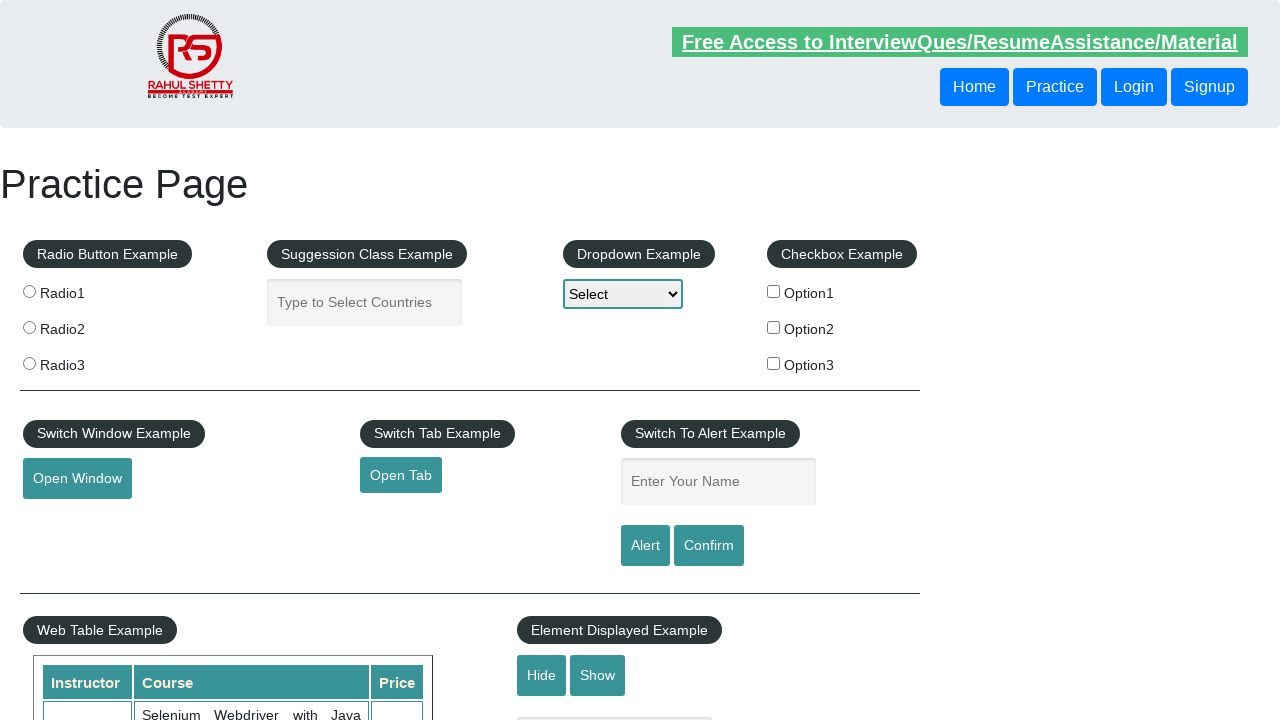

Set up dialog handler to dismiss confirm dialogs
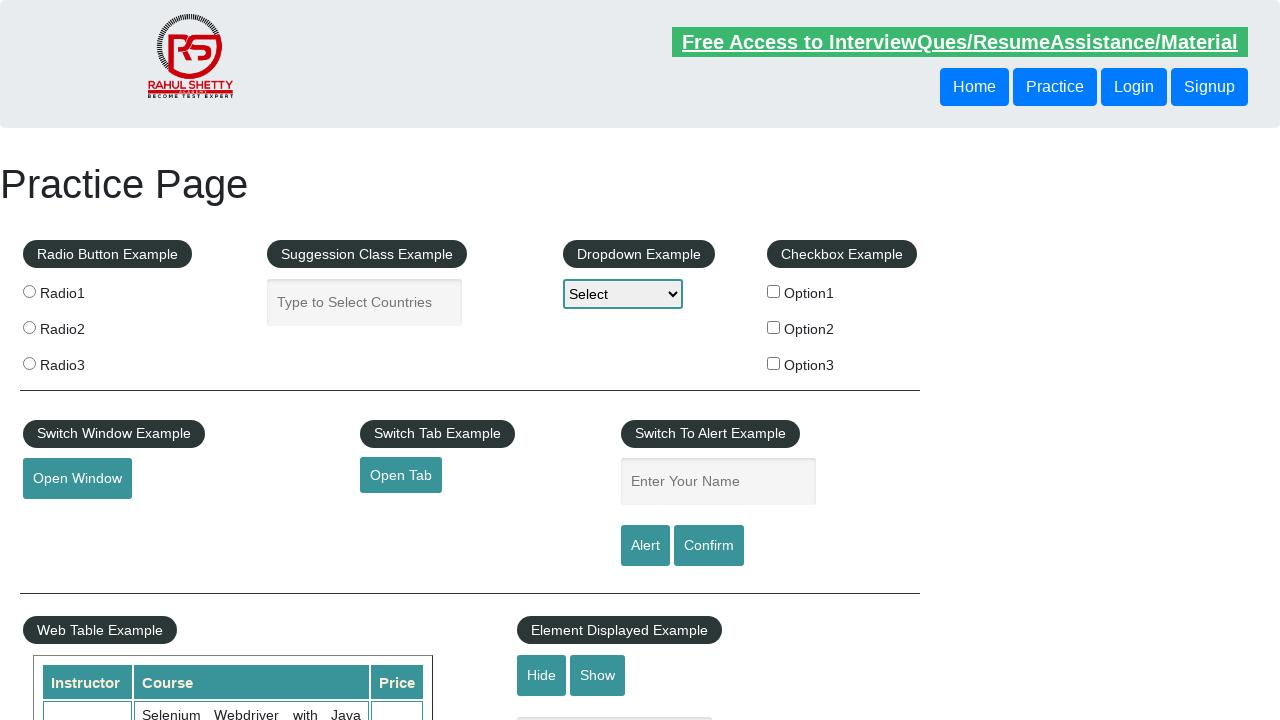

Clicked confirm button and dismissed the confirm dialog at (709, 546) on #confirmbtn
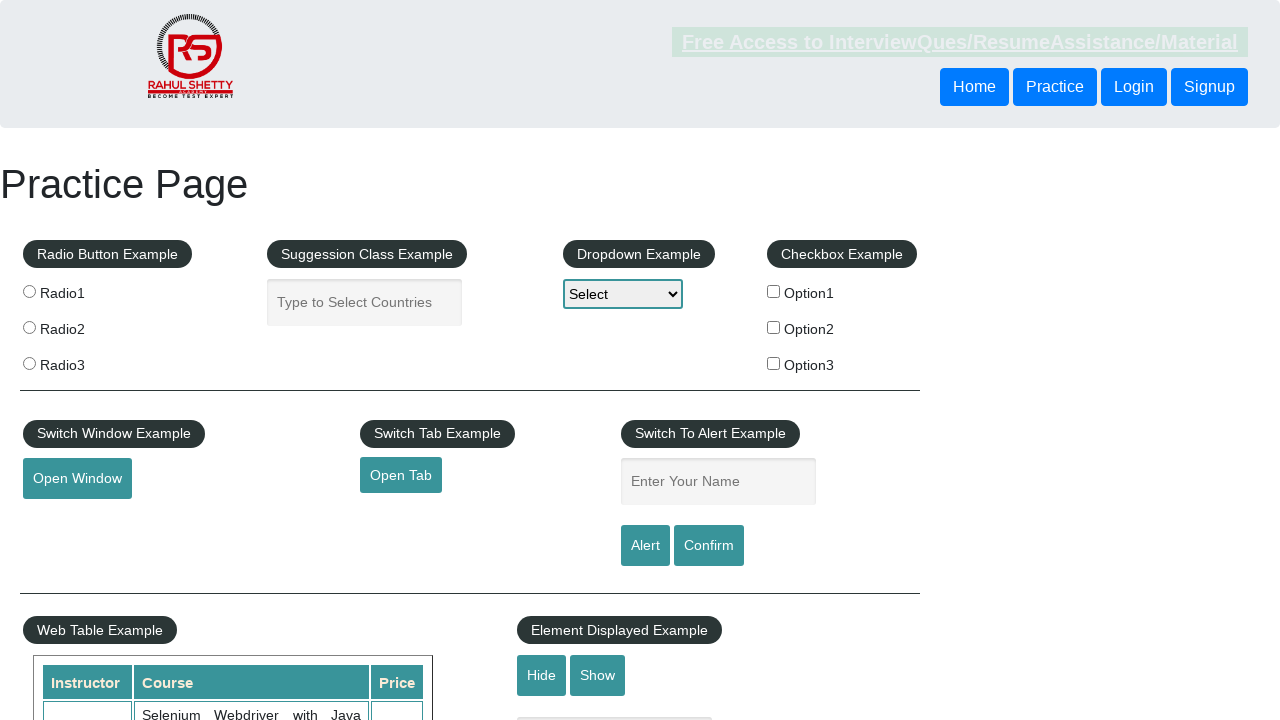

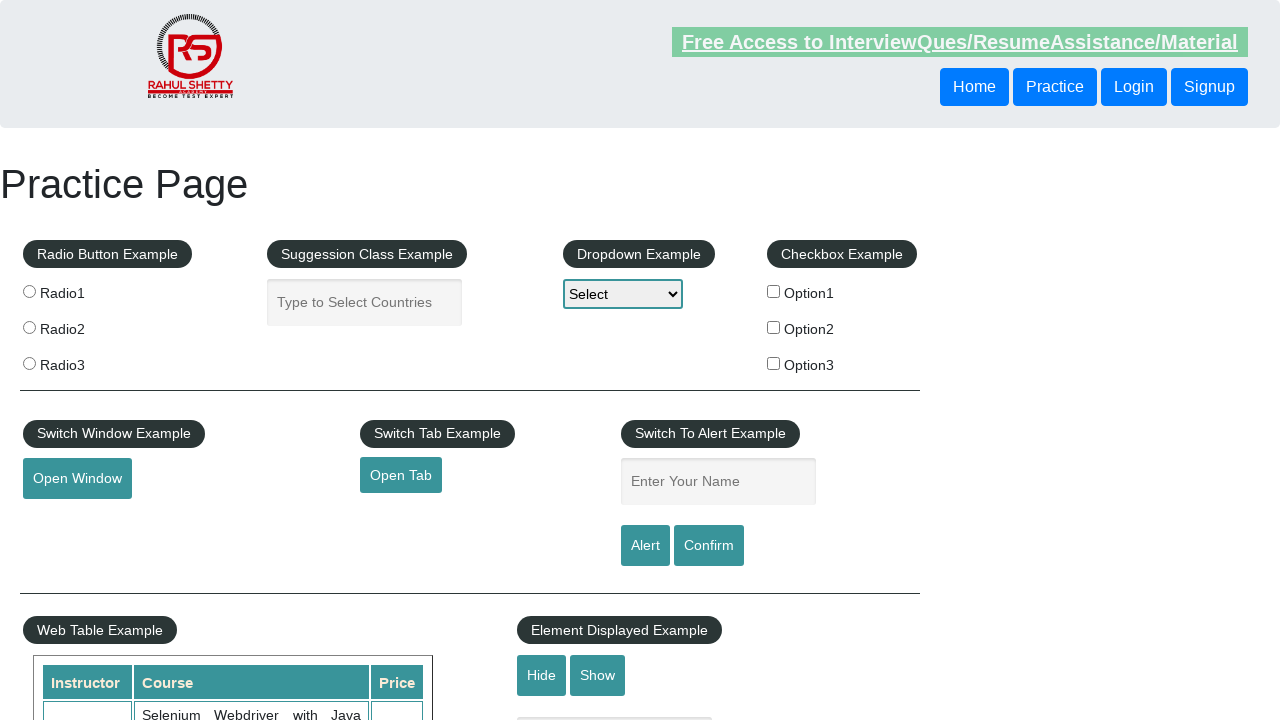